Tests vendor registration form by filling in personal details, business information, and submitting the registration form

Starting URL: https://astrovastutalks.com/vendor-register

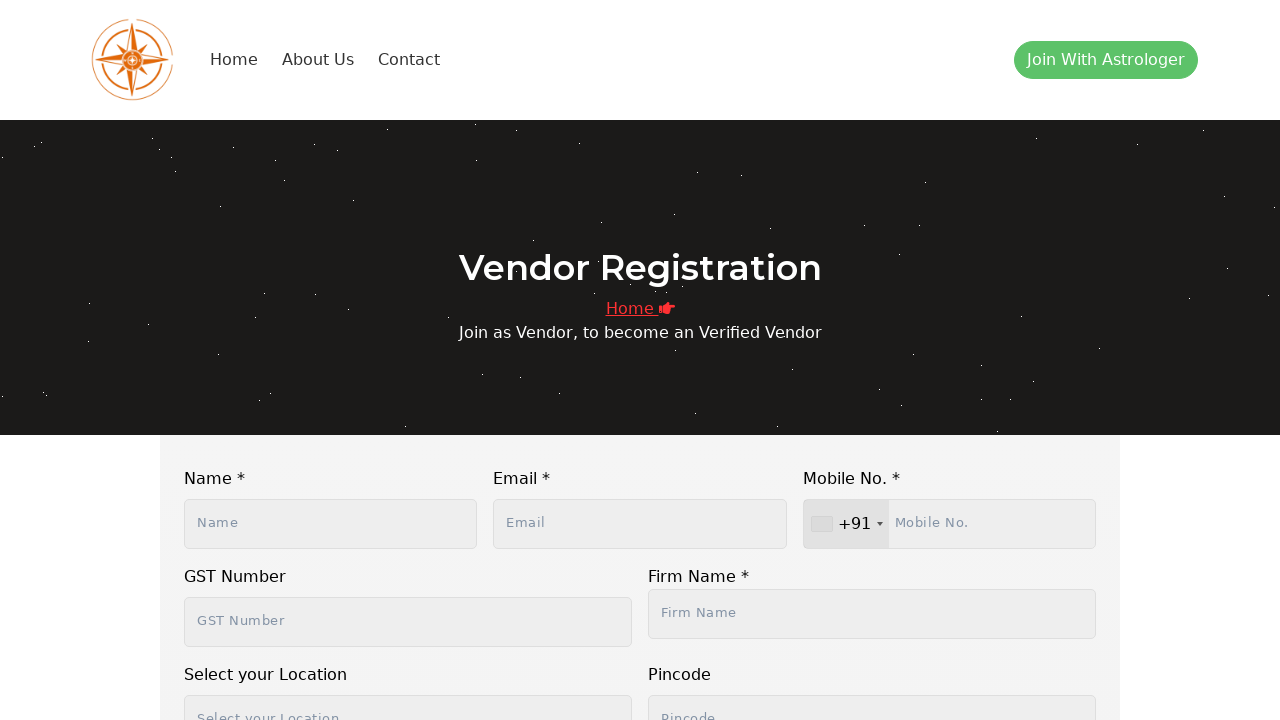

Filled vendor name field with 'Rajesh Kumar' on #validationCustom01
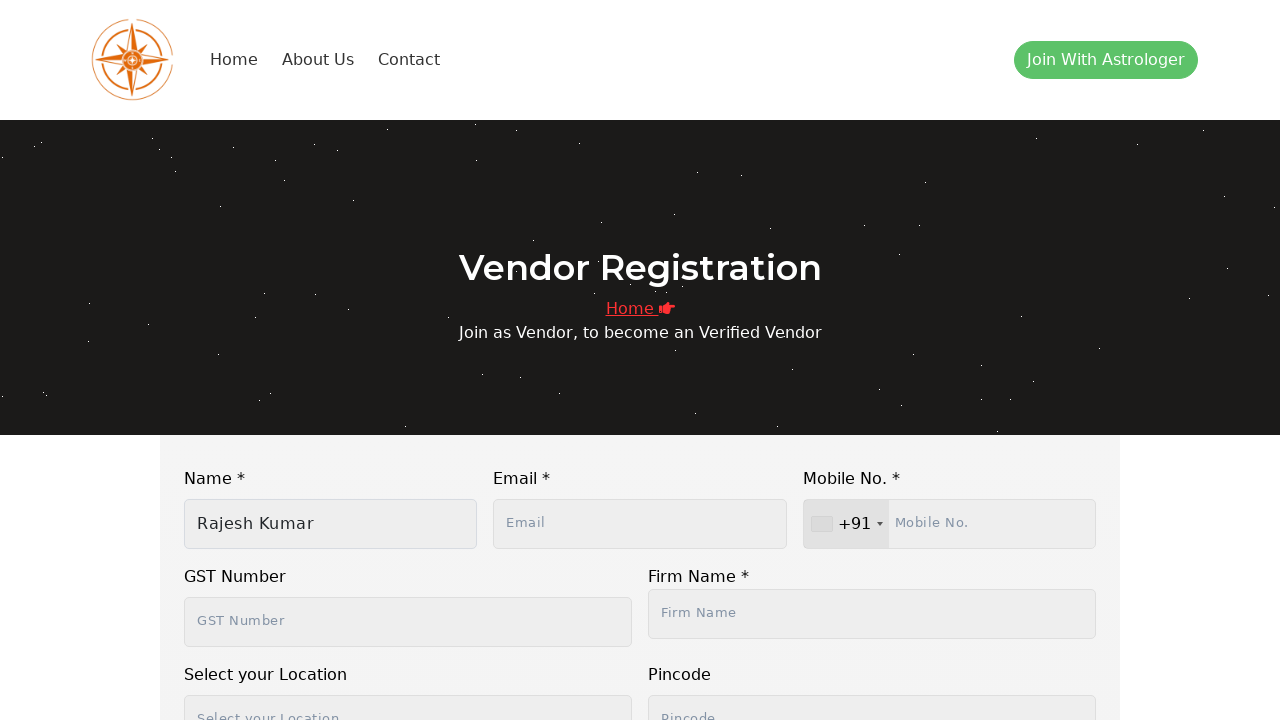

Filled email address field with 'rajesh.vendor@gmail.com' on #inputEmail4
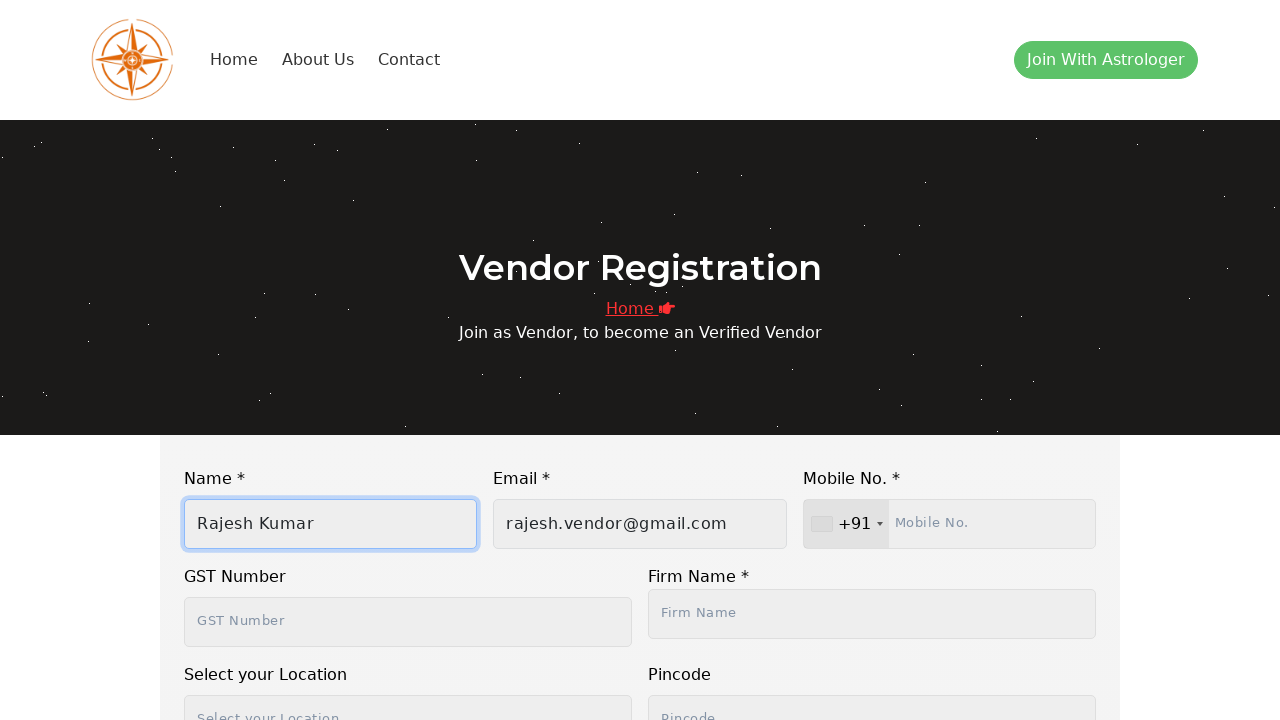

Filled phone/password field with '9876543210' on #inputPassword4
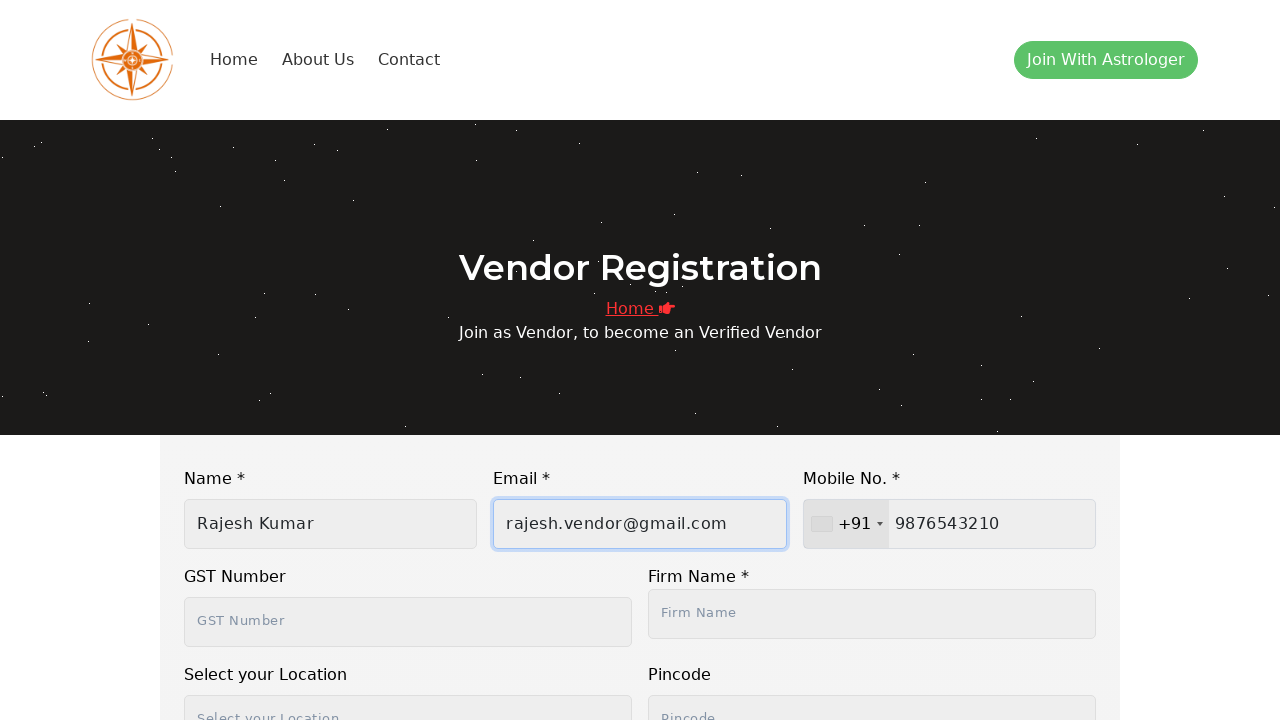

Filled firm name field with 'Krishna Enterprises Pvt Ltd' on input[name='firm_name']
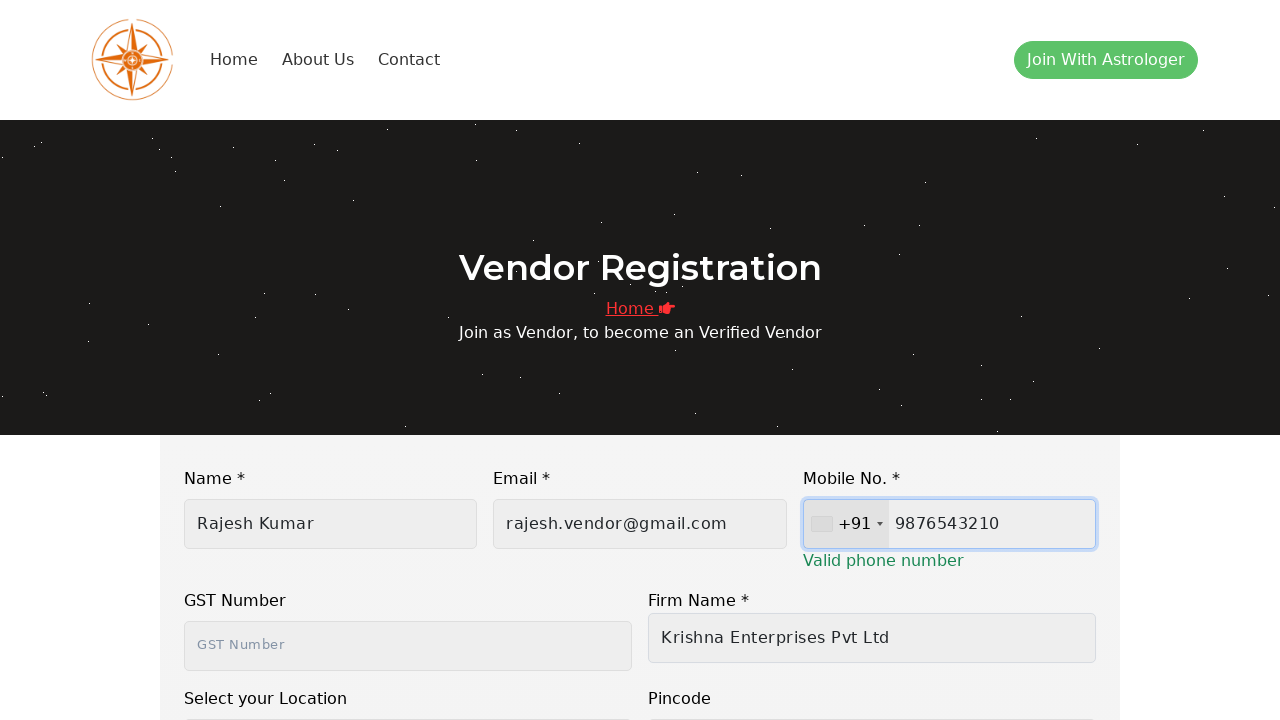

Filled GST number field with 'BBB12XYZAB5678KLM' on #gst_no
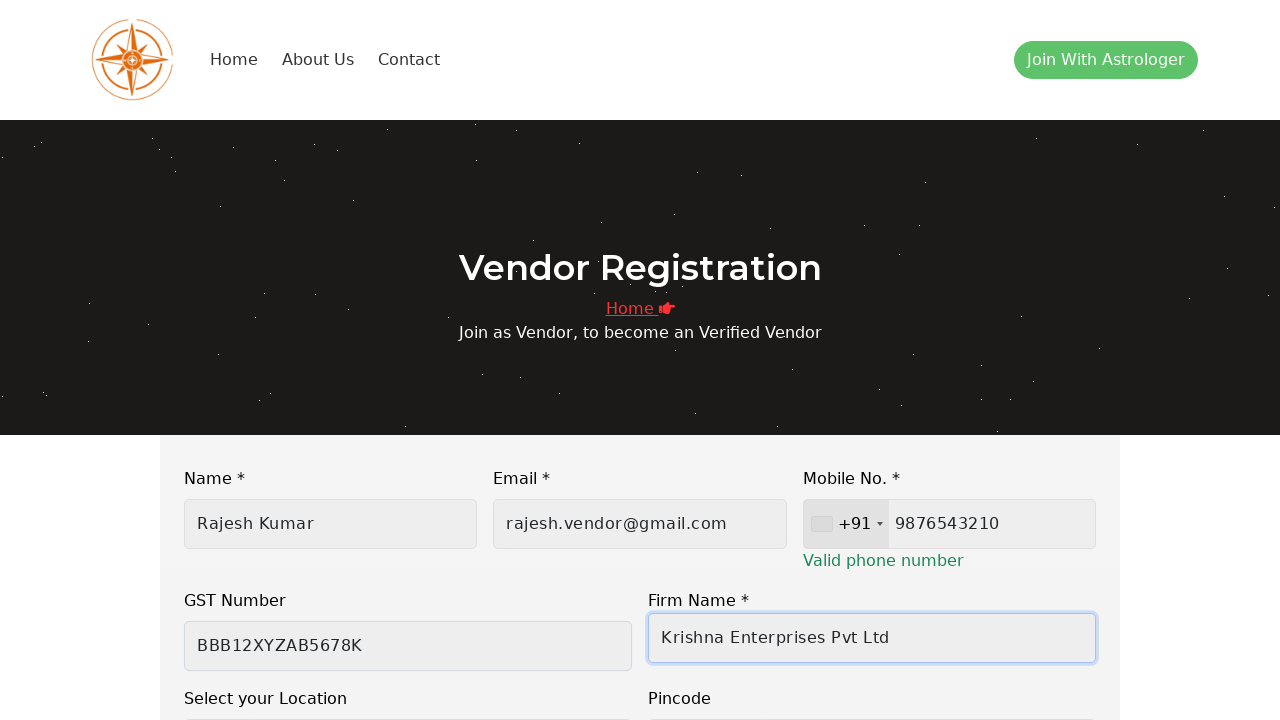

Filled location field with 'Mumbai' on #autocomplete
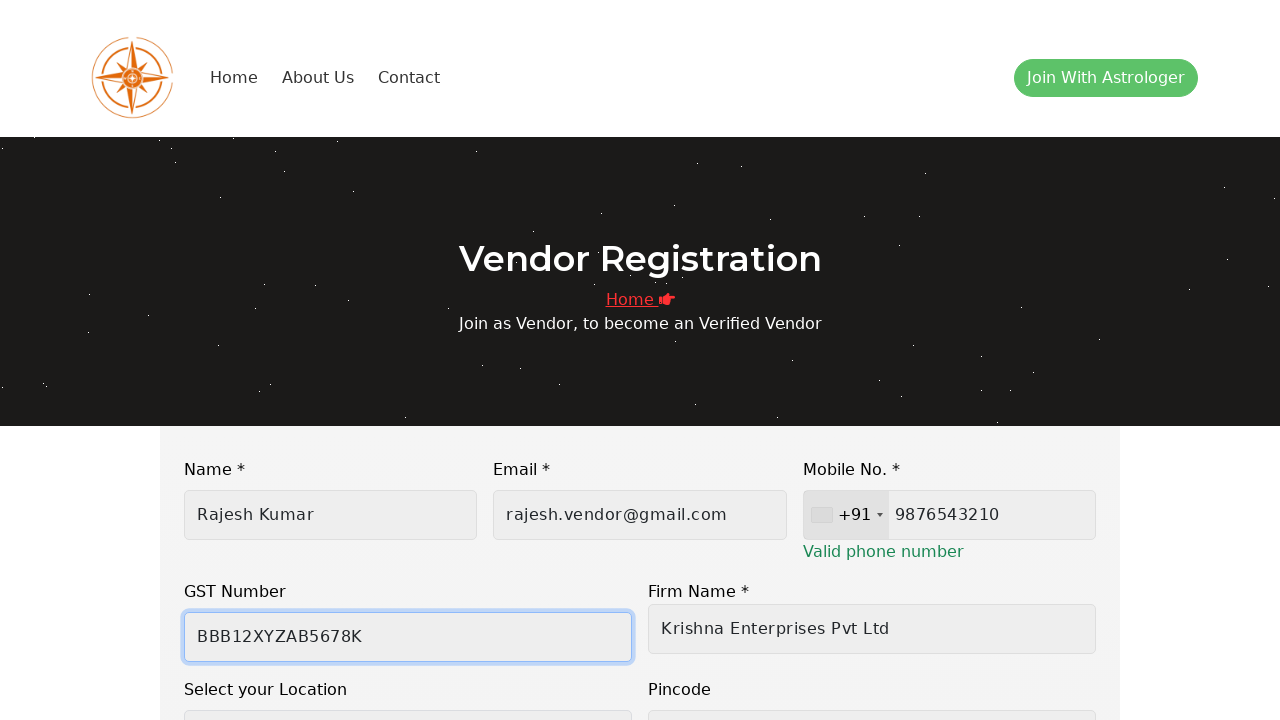

Filled zip code field with '400001' on #inputZip
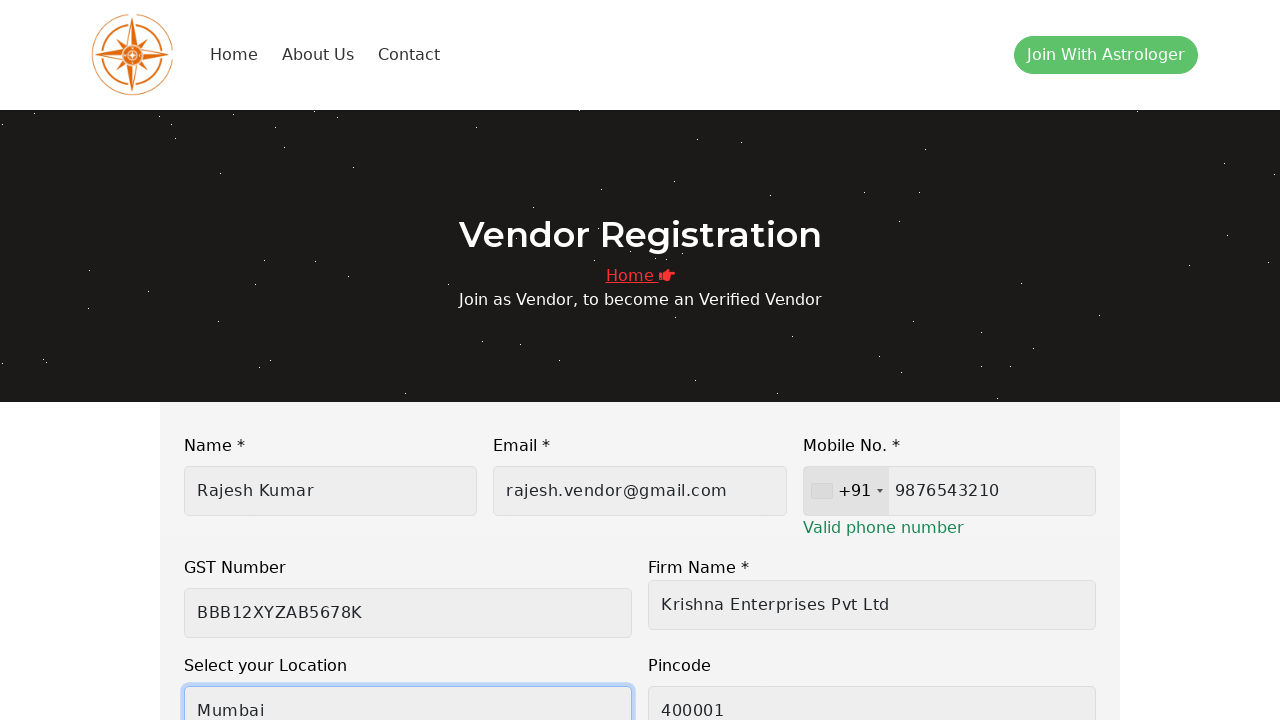

Filled description field with 'Professional vendor services available' on .note-editable
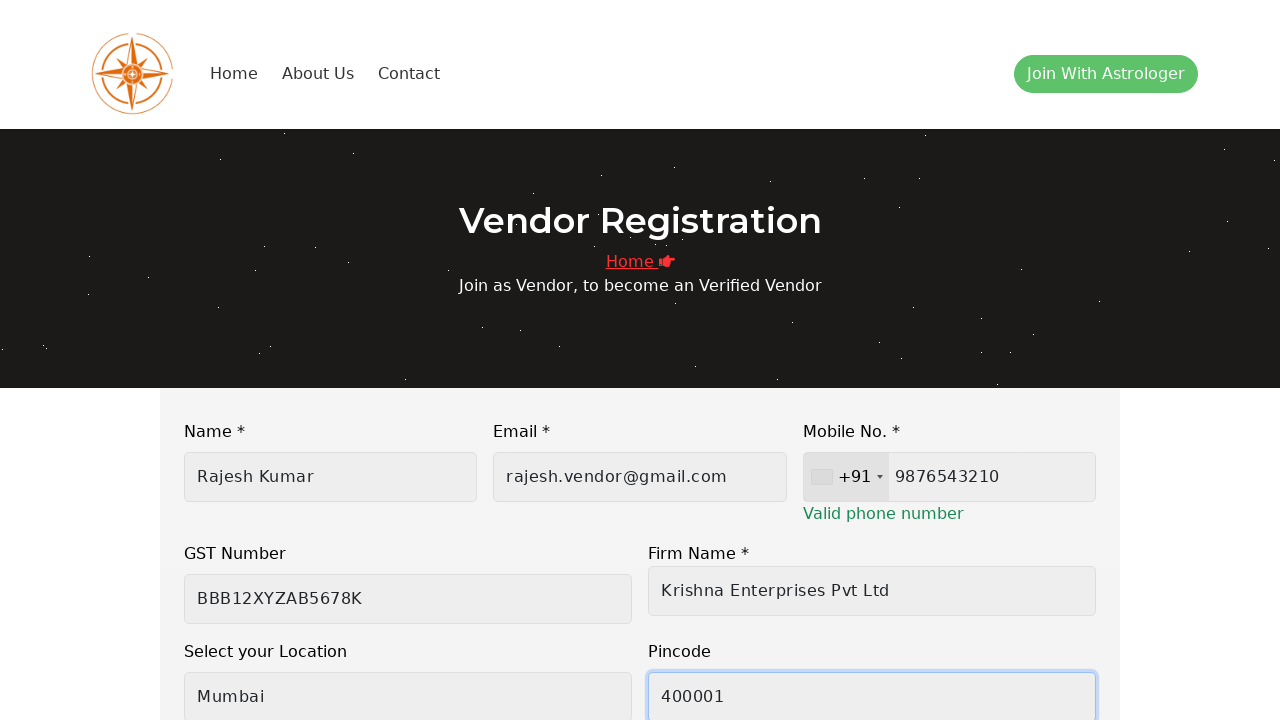

Clicked continue/submit button to submit vendor registration form at (640, 360) on #continue
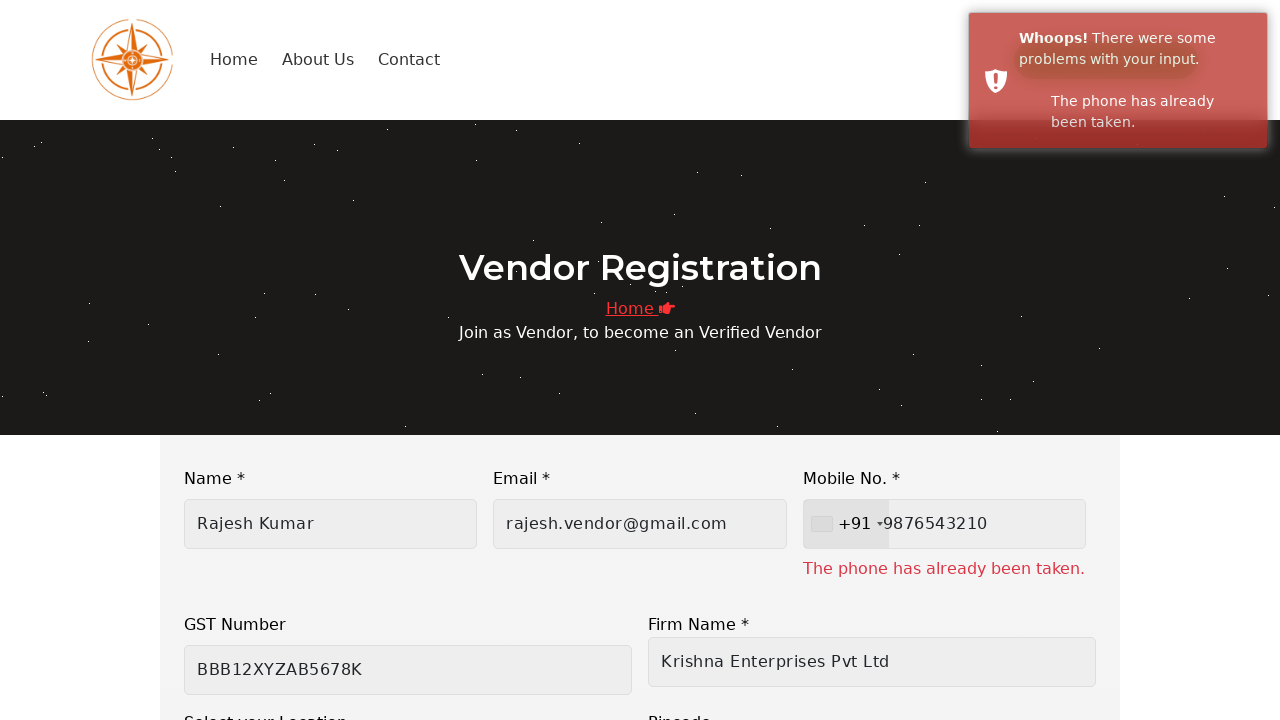

Validation message appeared on the page
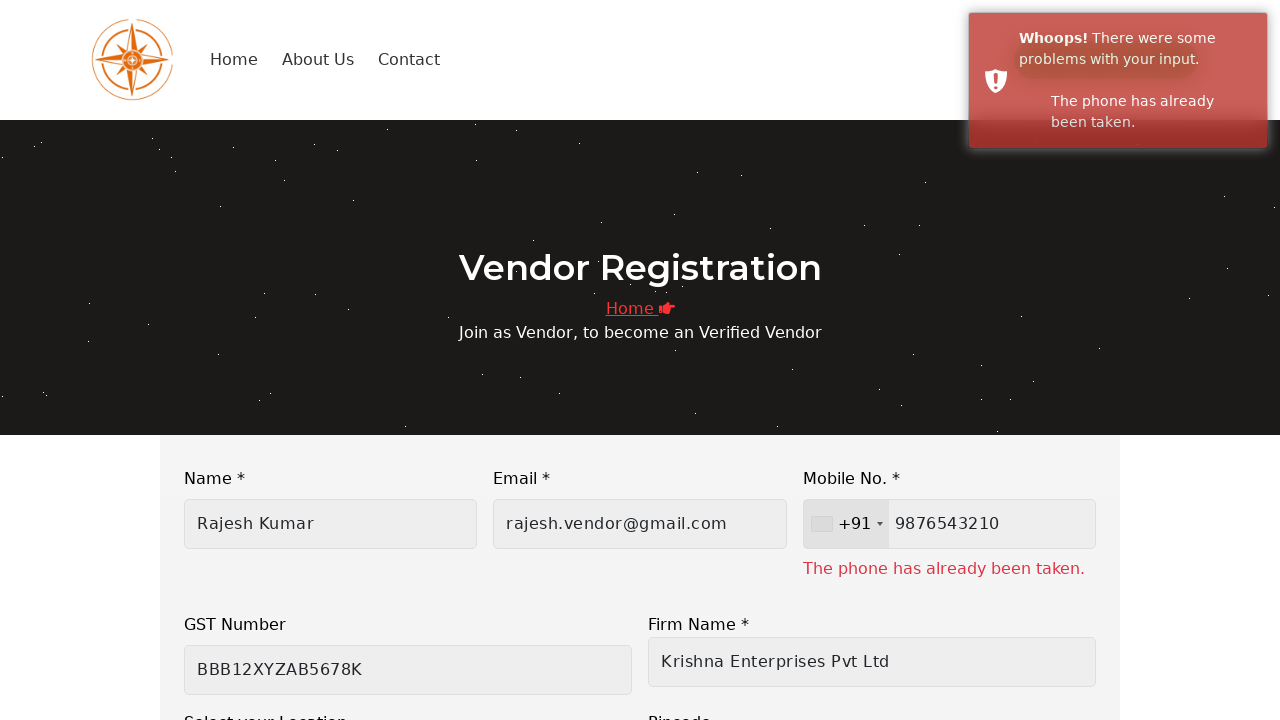

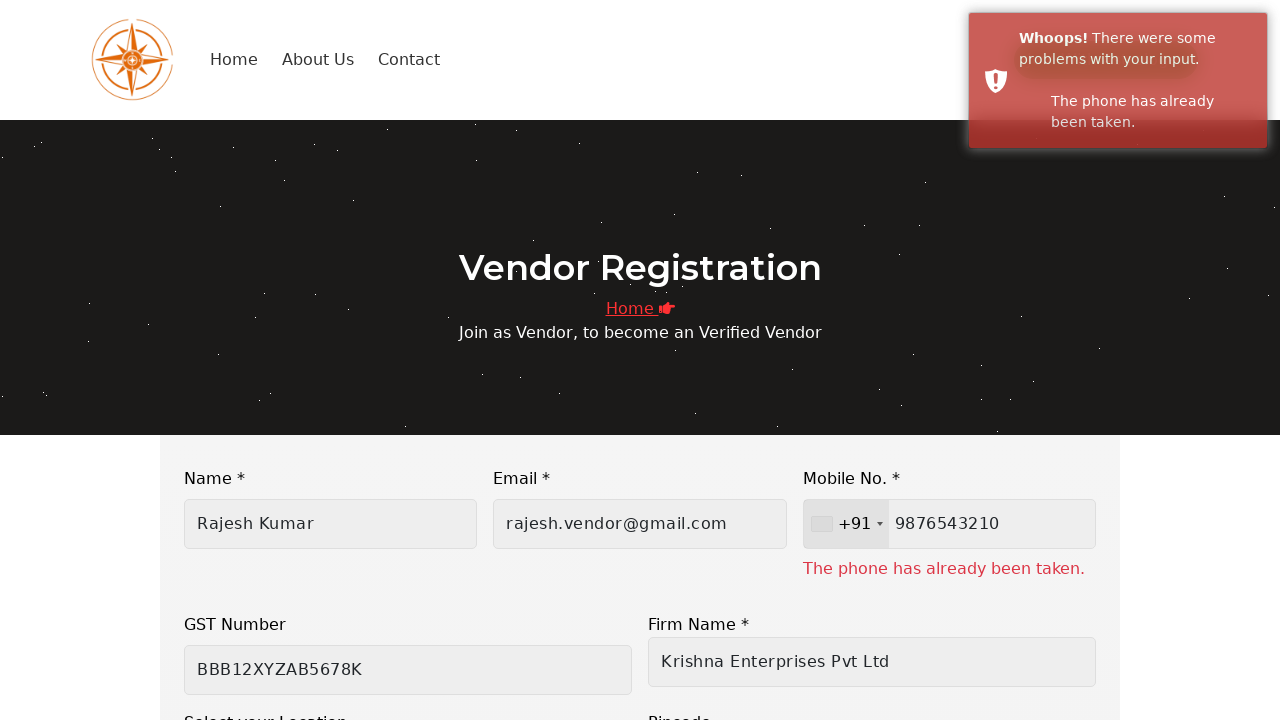